Tests web table sorting by clicking the First Name column to sort the second table alphabetically

Starting URL: https://the-internet.herokuapp.com/tables

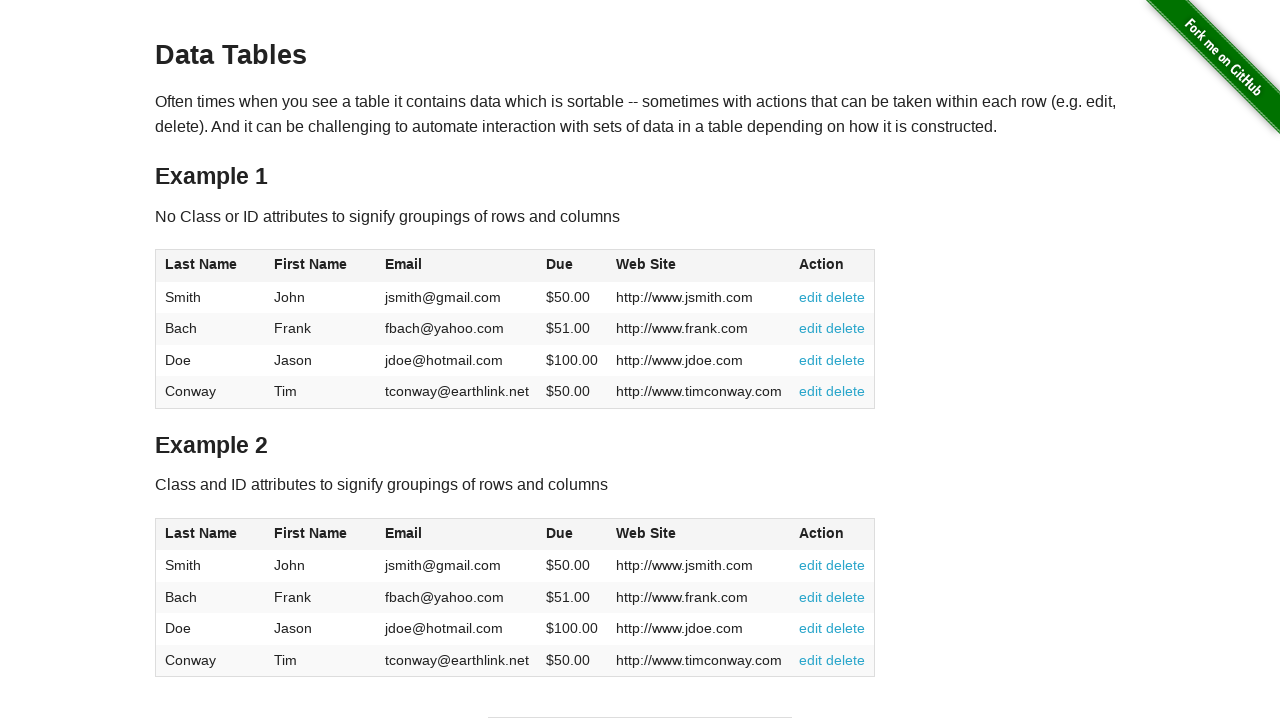

Navigated to web tables page
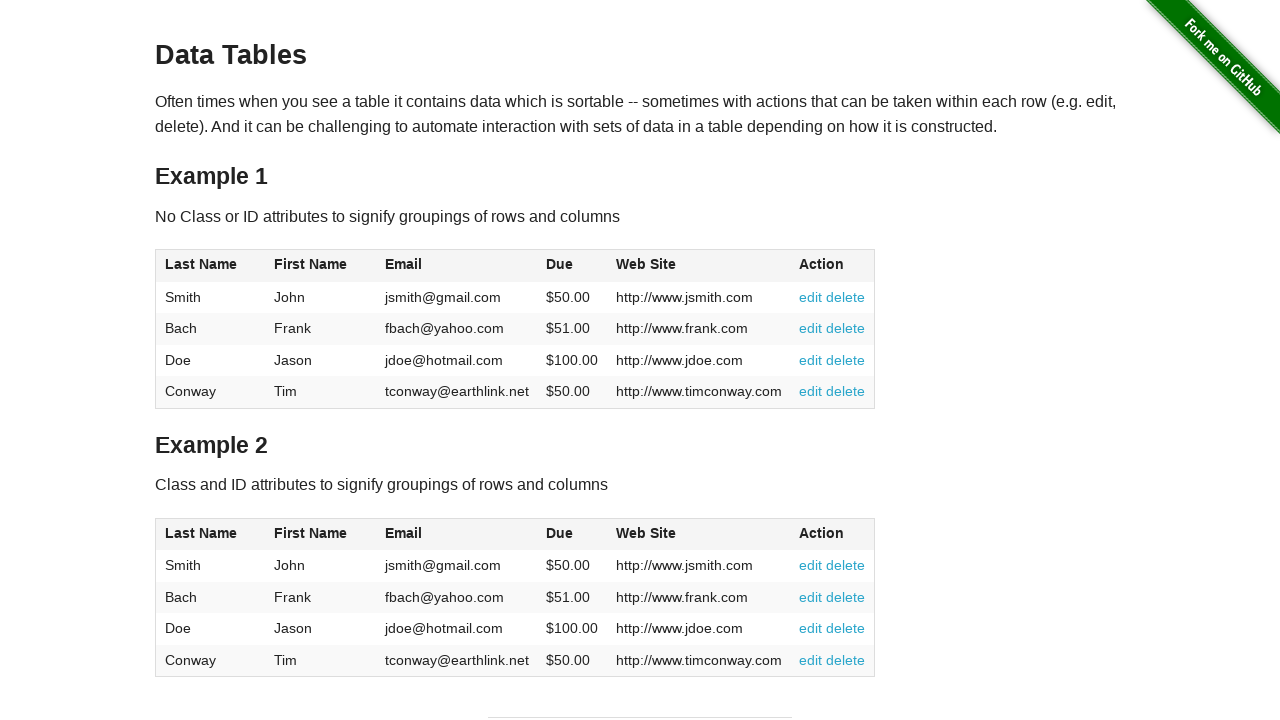

Located the second table on the page
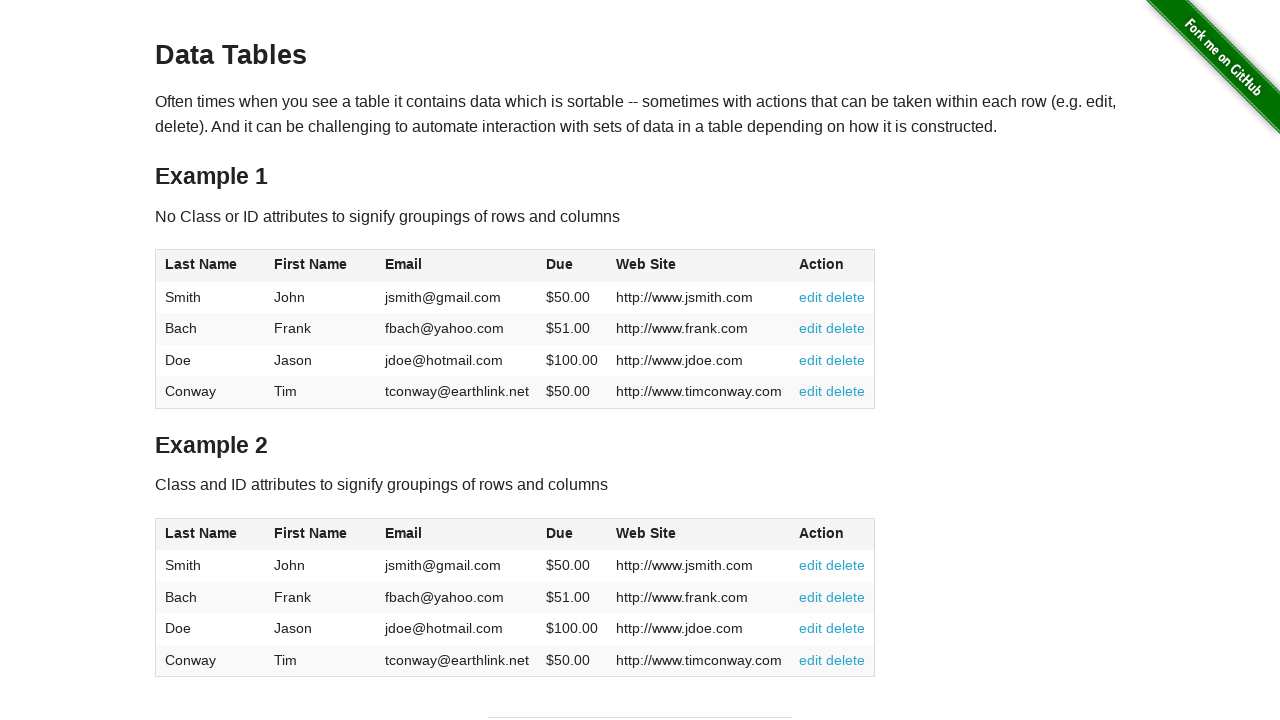

Located the First Name column header in the second table
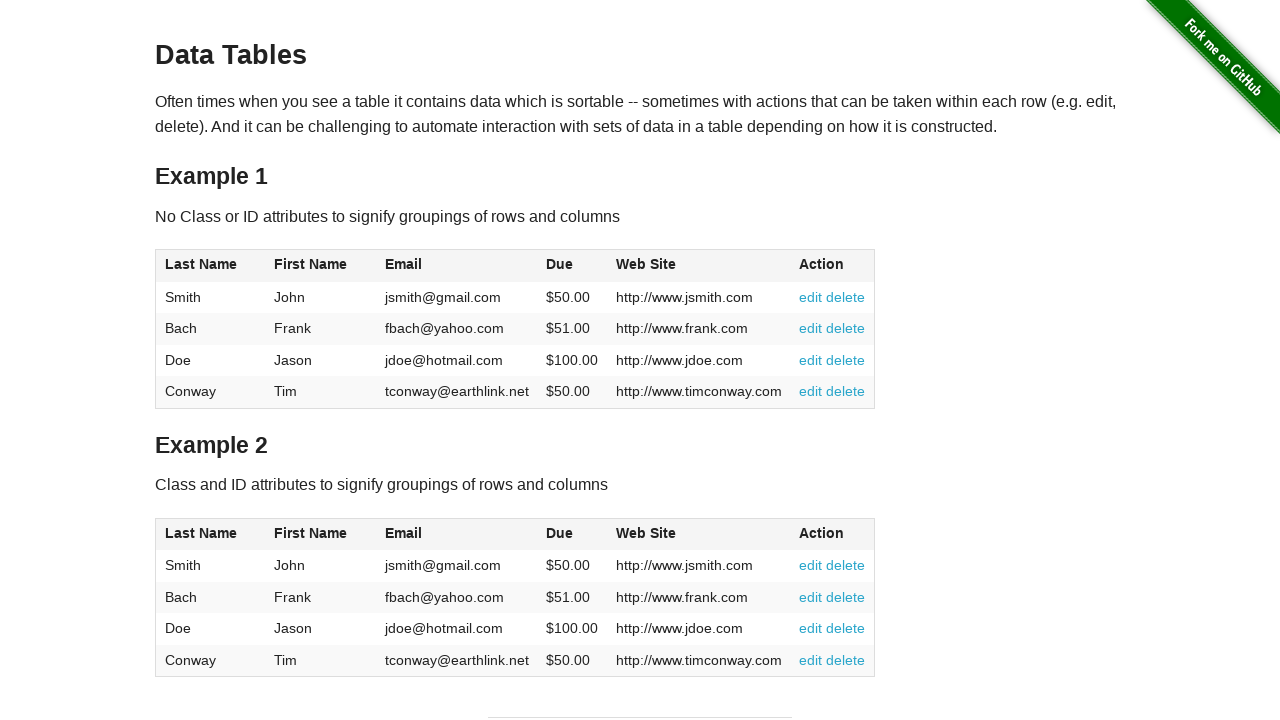

Confirmed First Name column header found
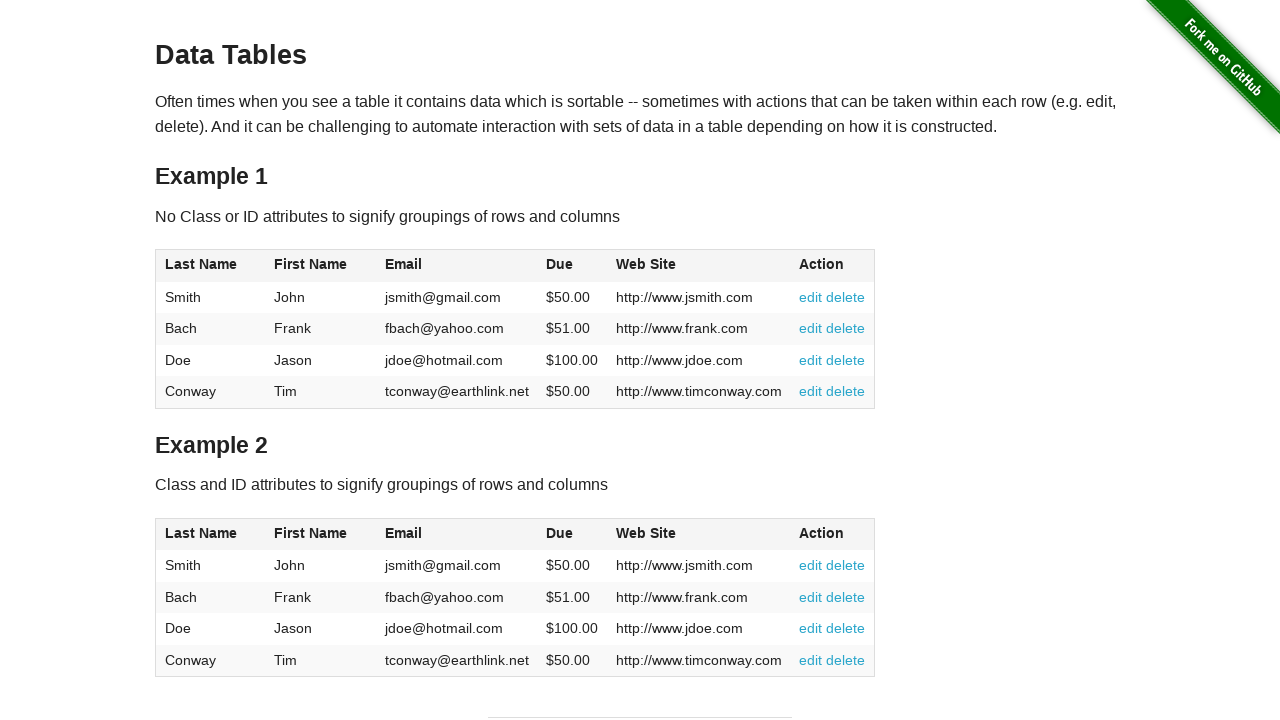

Waited 2 seconds for page to stabilize
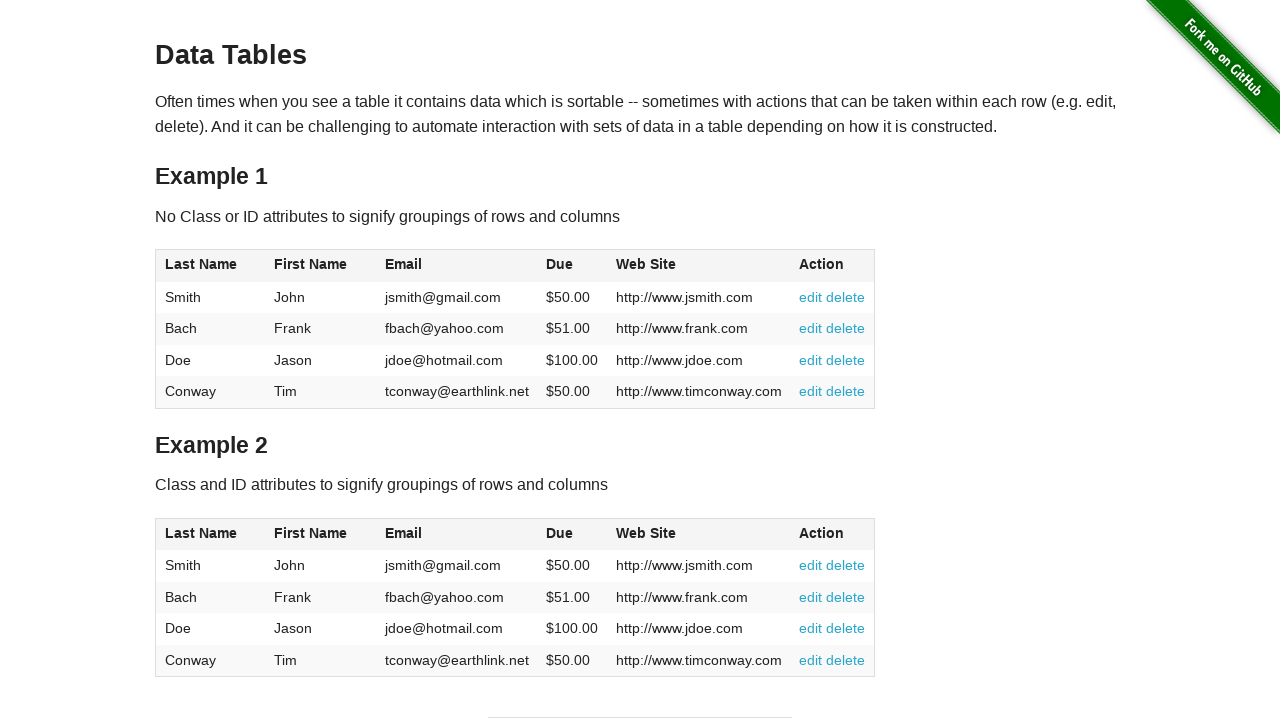

Clicked First Name column header to sort the table alphabetically at (321, 534) on table >> nth=1 >> thead th >> nth=1
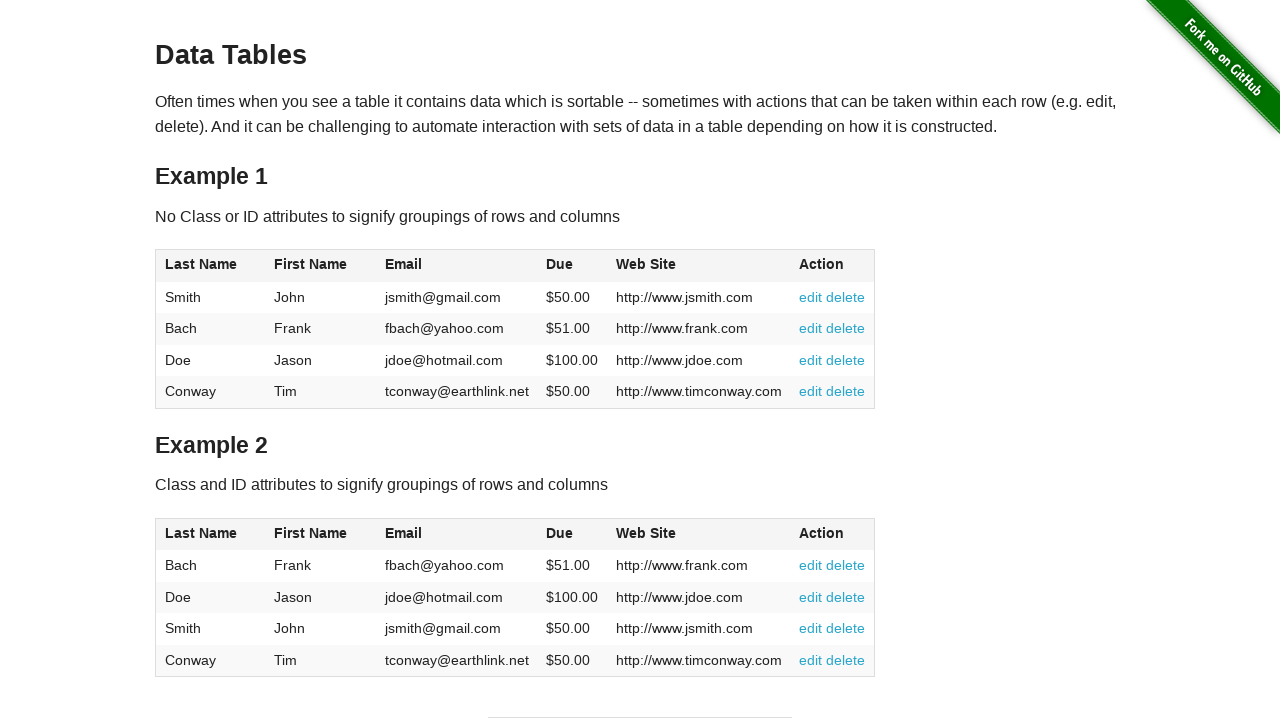

Retrieved all rows from the second table
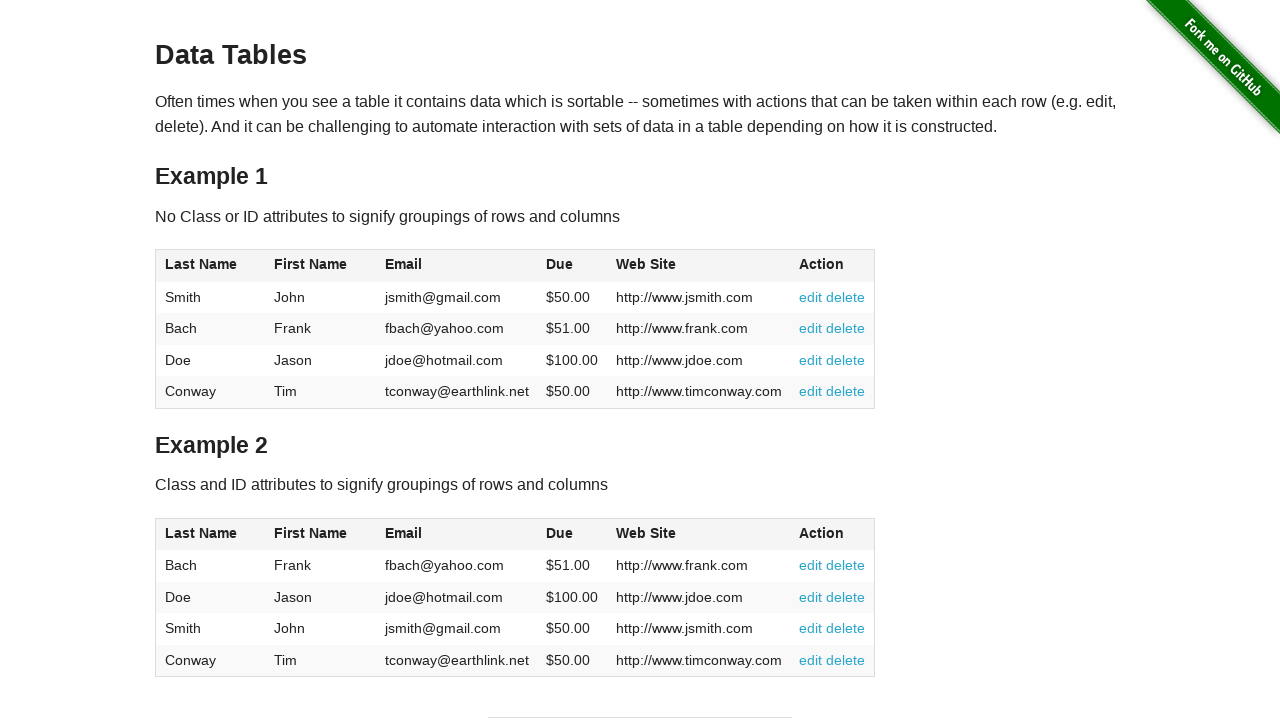

Extracted first name from row 1
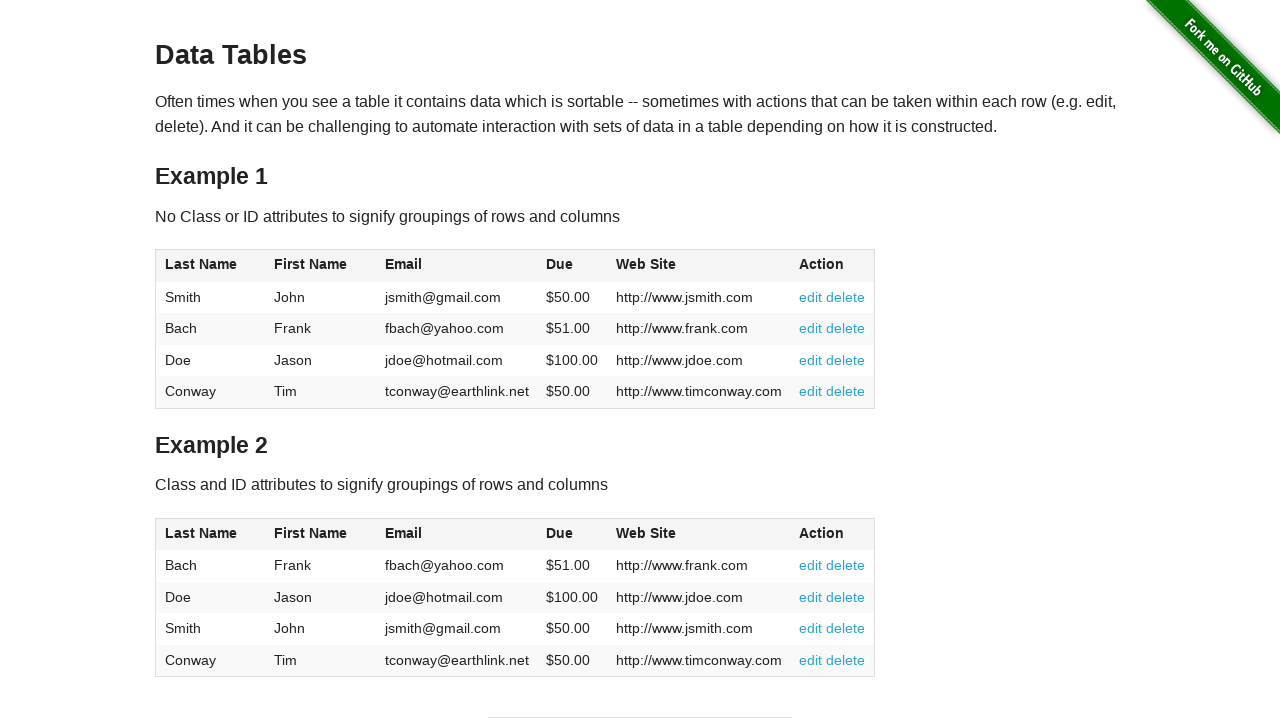

Extracted last name from row 1
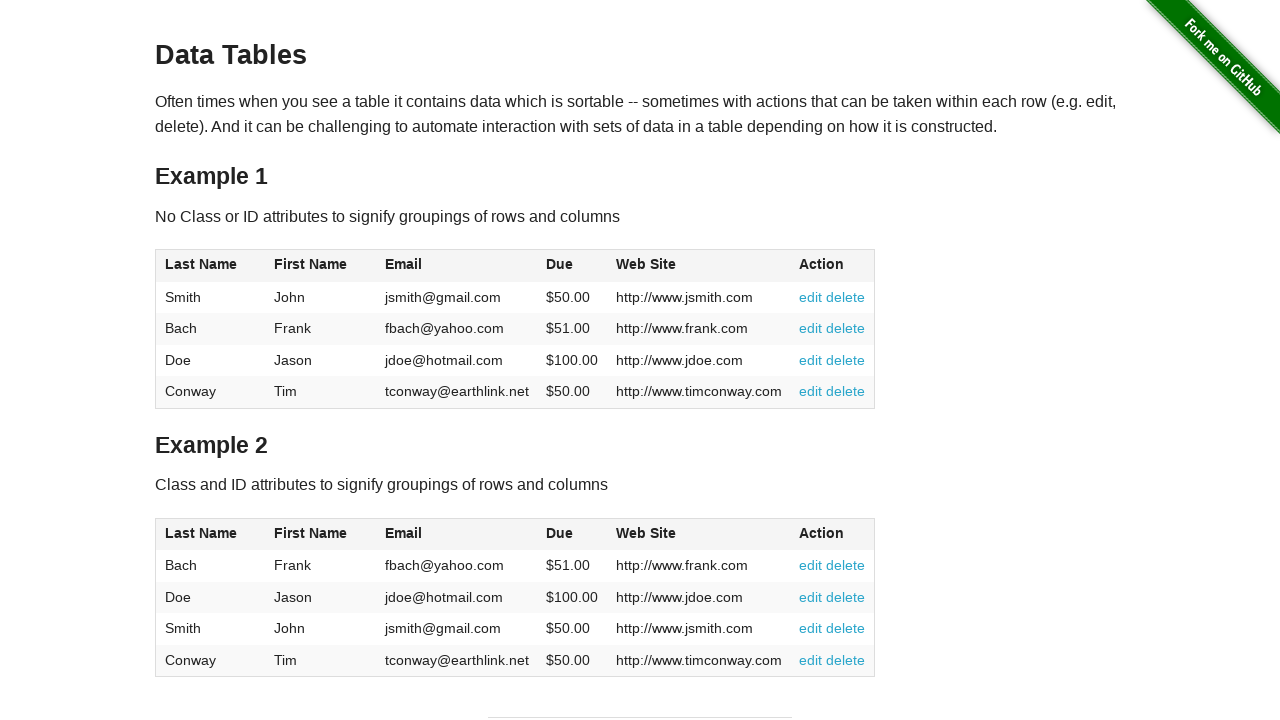

Extracted debt amount from row 1
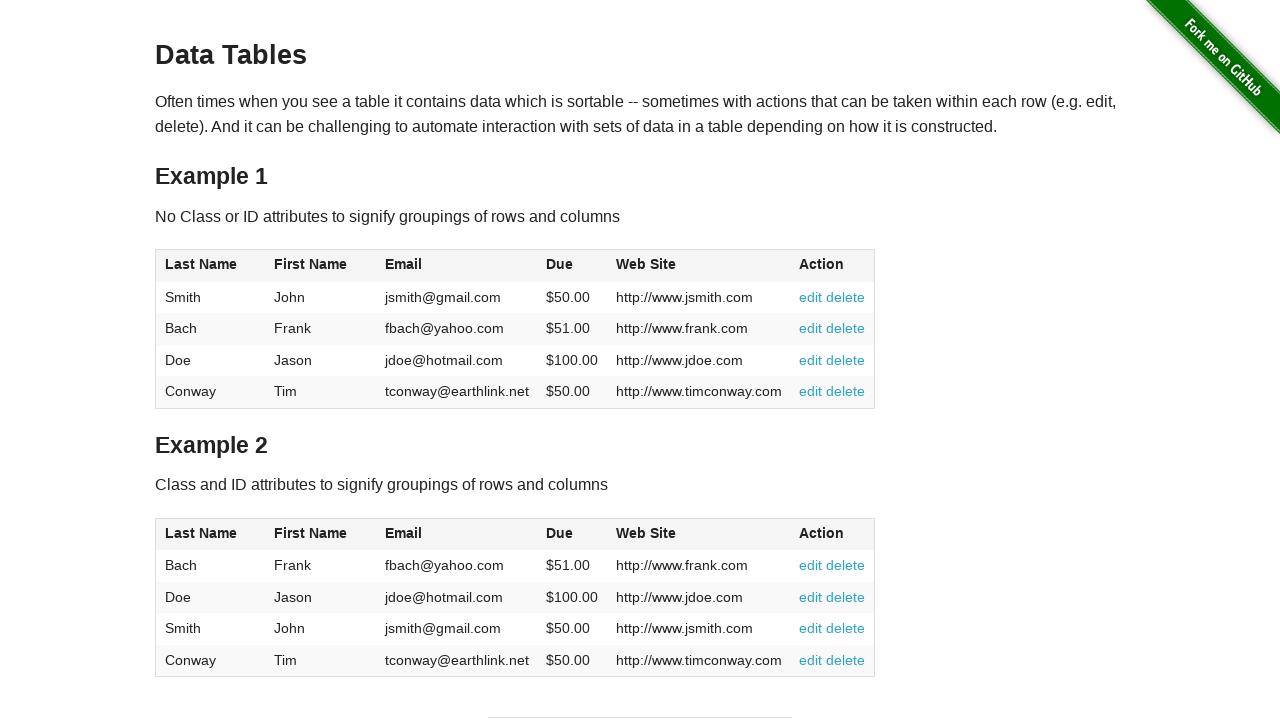

Extracted first name from row 2
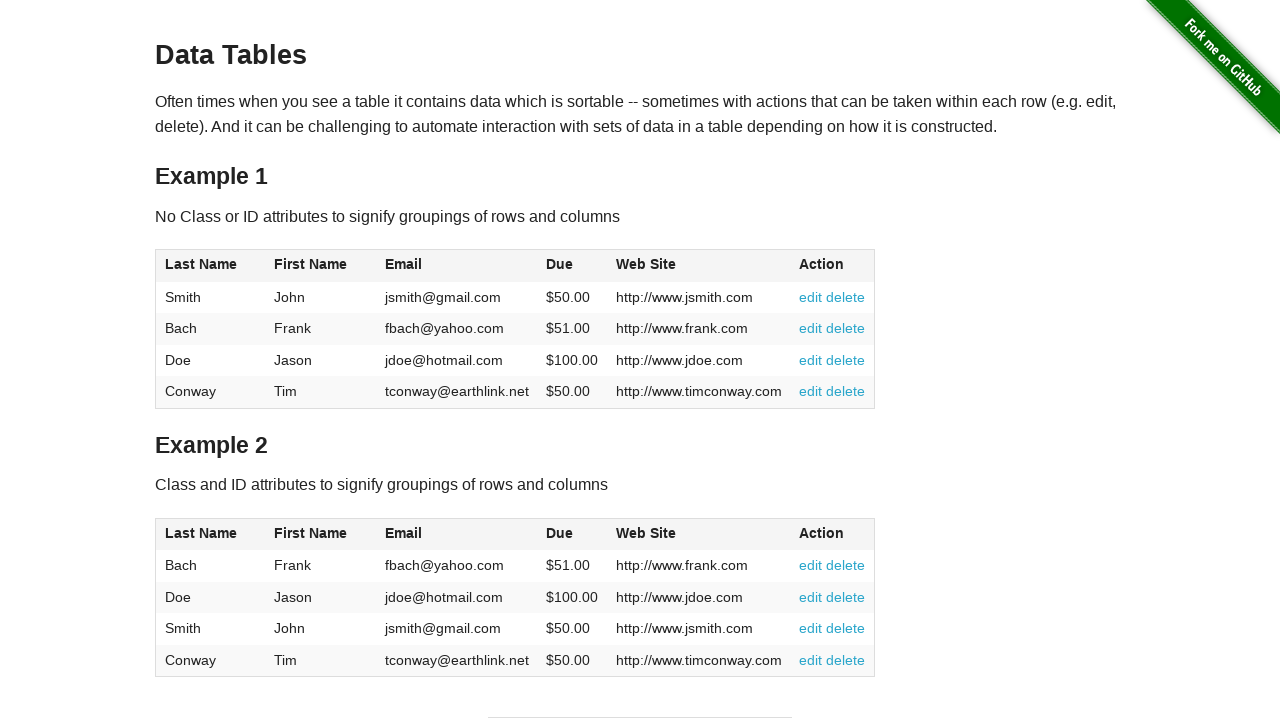

Extracted last name from row 2
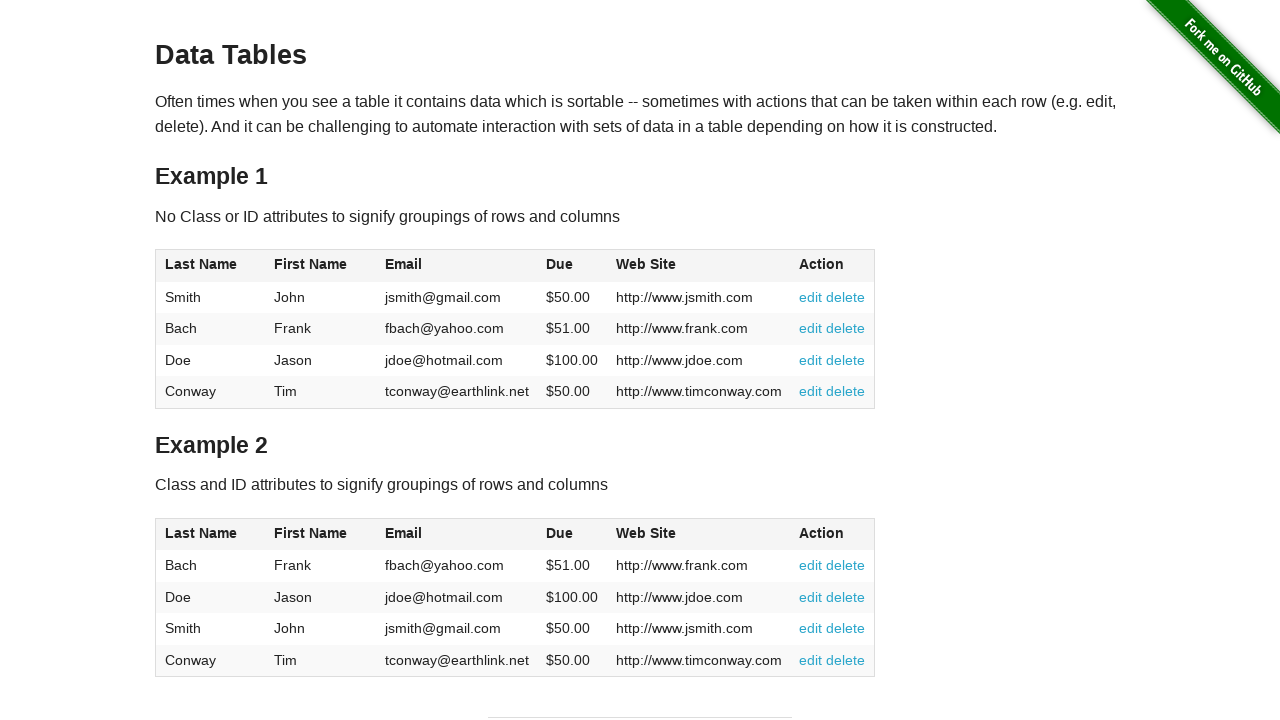

Extracted debt amount from row 2
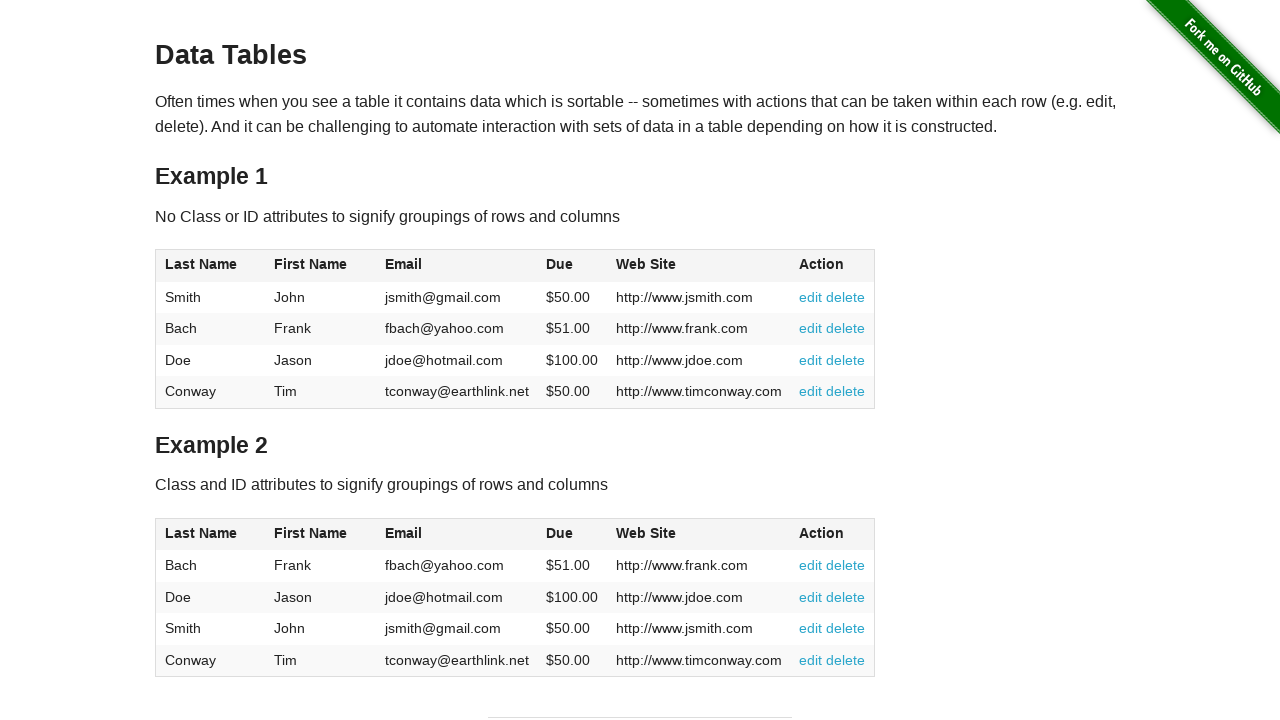

Extracted first name from row 3
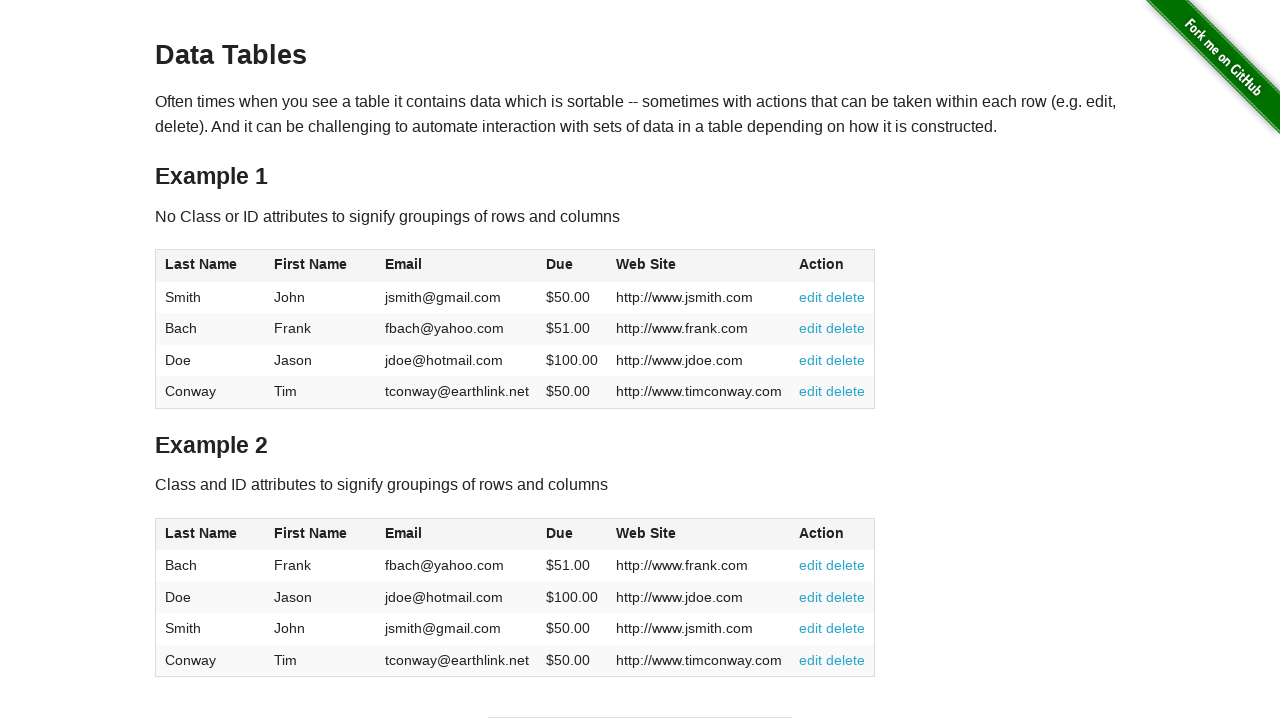

Extracted last name from row 3
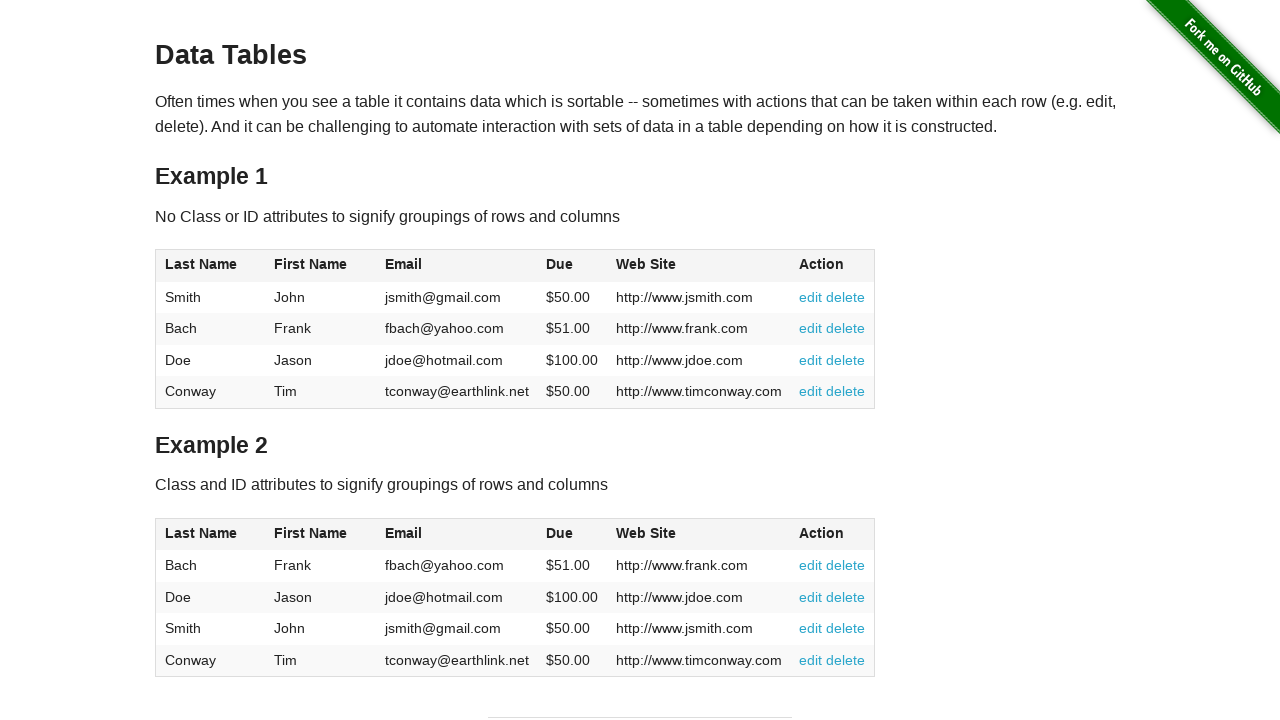

Extracted debt amount from row 3
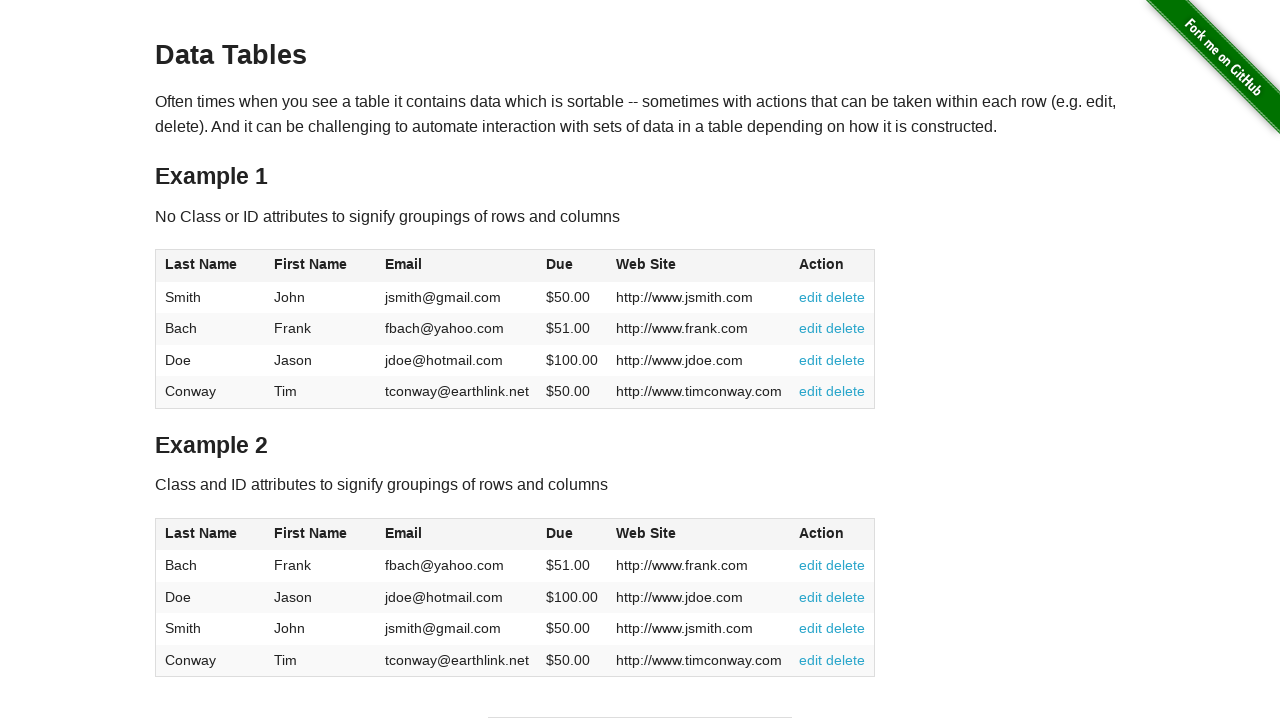

Extracted first name from row 4
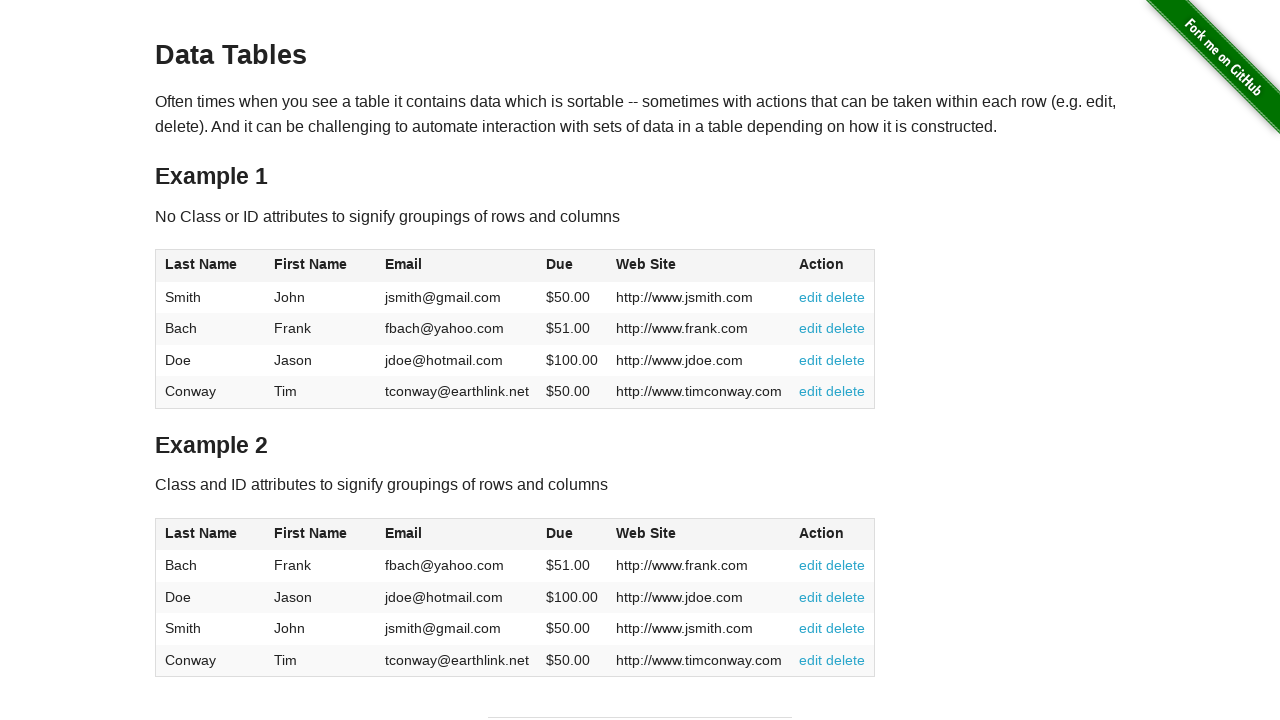

Extracted last name from row 4
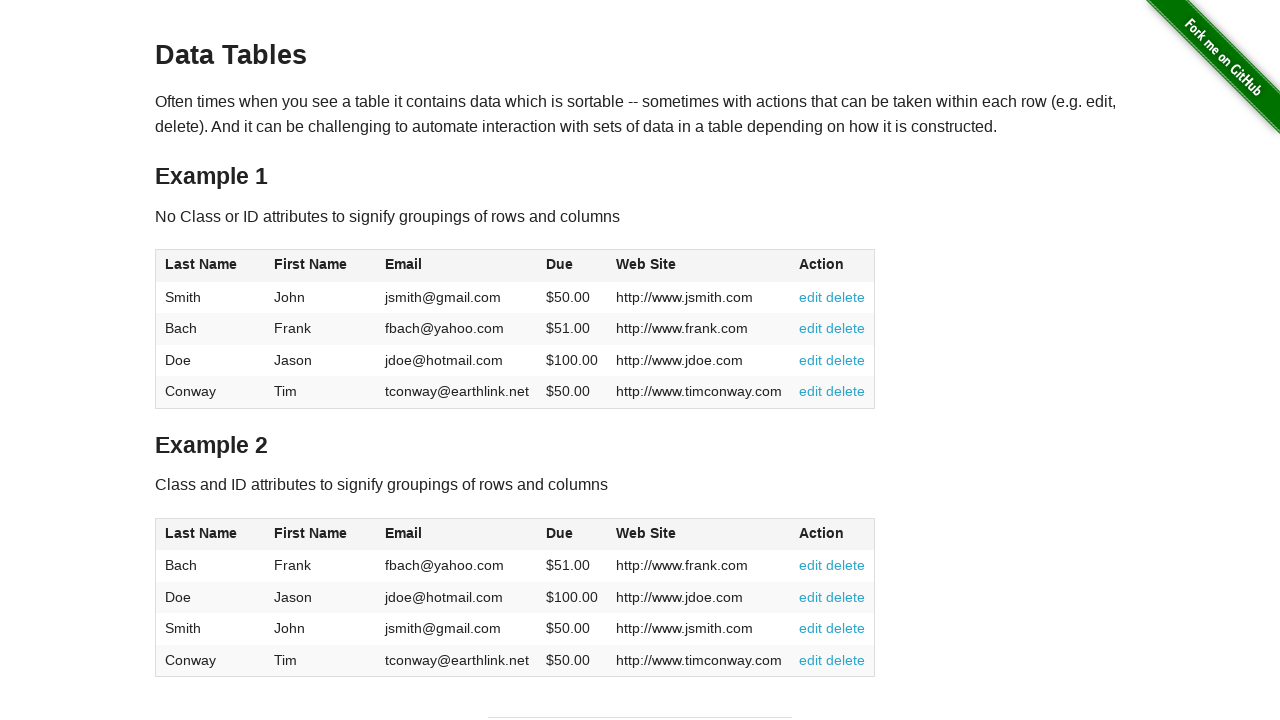

Extracted debt amount from row 4
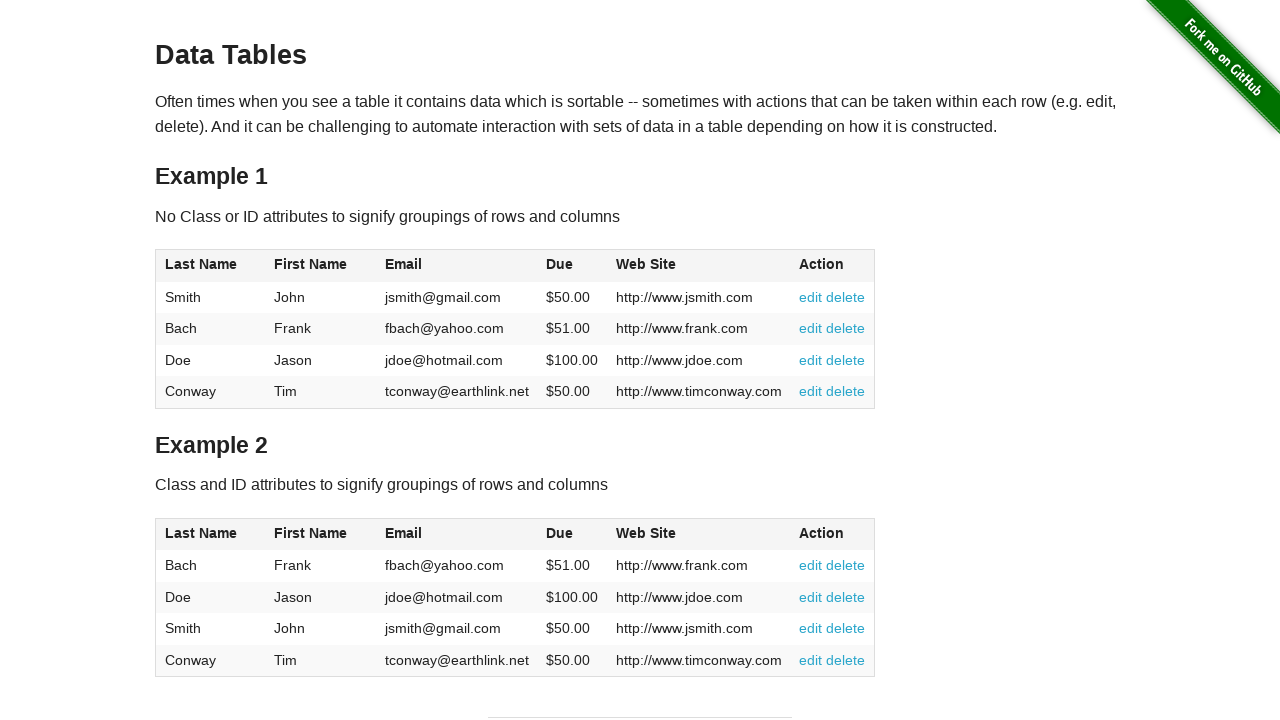

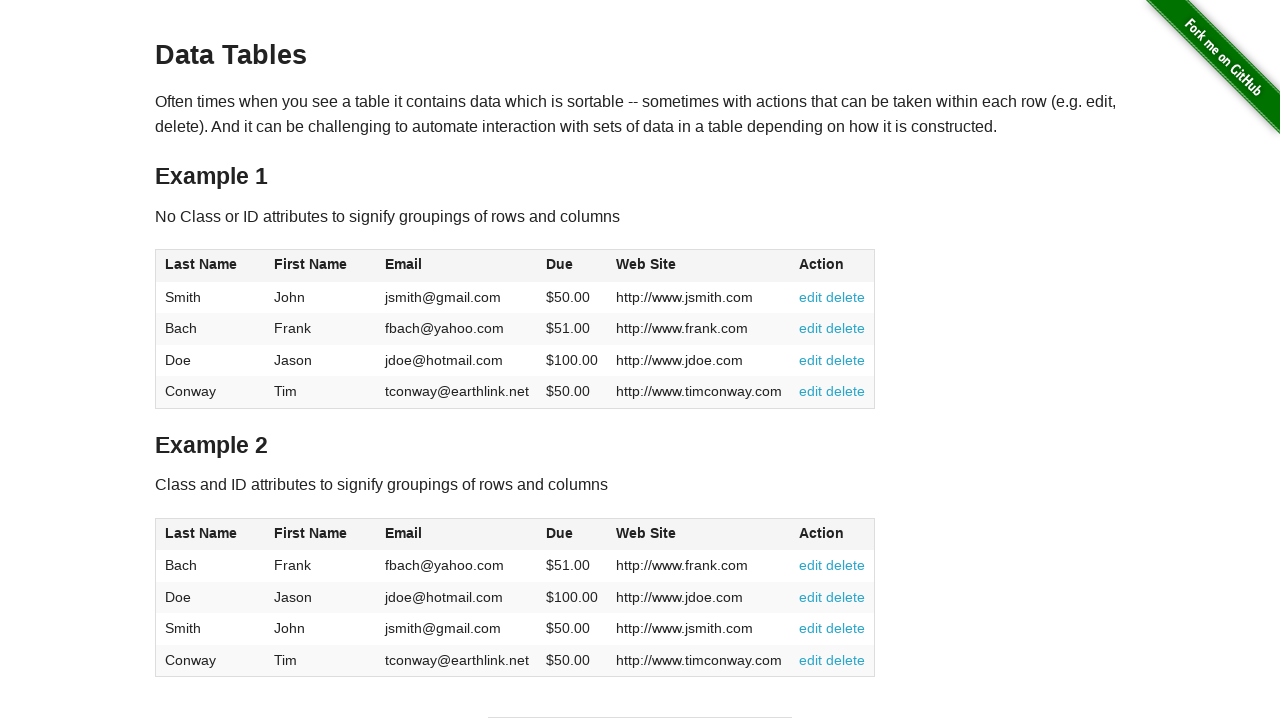